Tests data table sorting with attributes by clicking the dues column header twice and verifying values are sorted in descending order

Starting URL: http://the-internet.herokuapp.com/tables

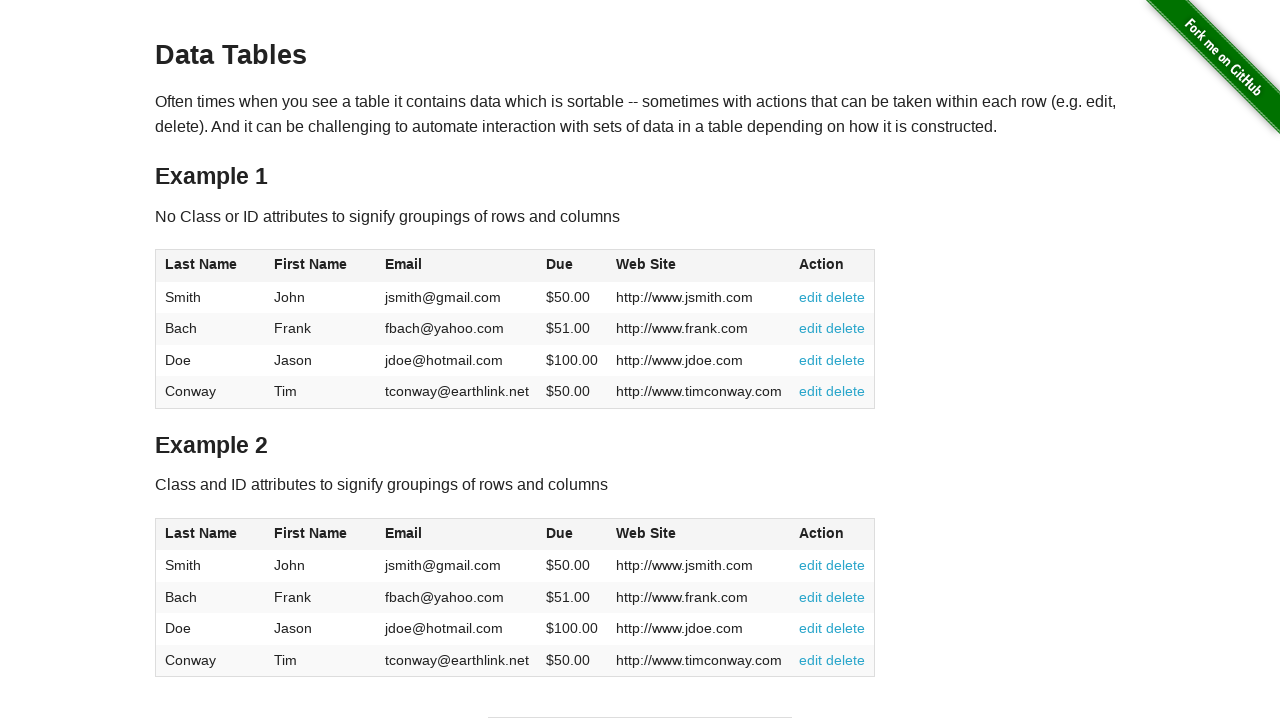

Clicked dues column header once for ascending sort at (560, 533) on #table2 thead .dues
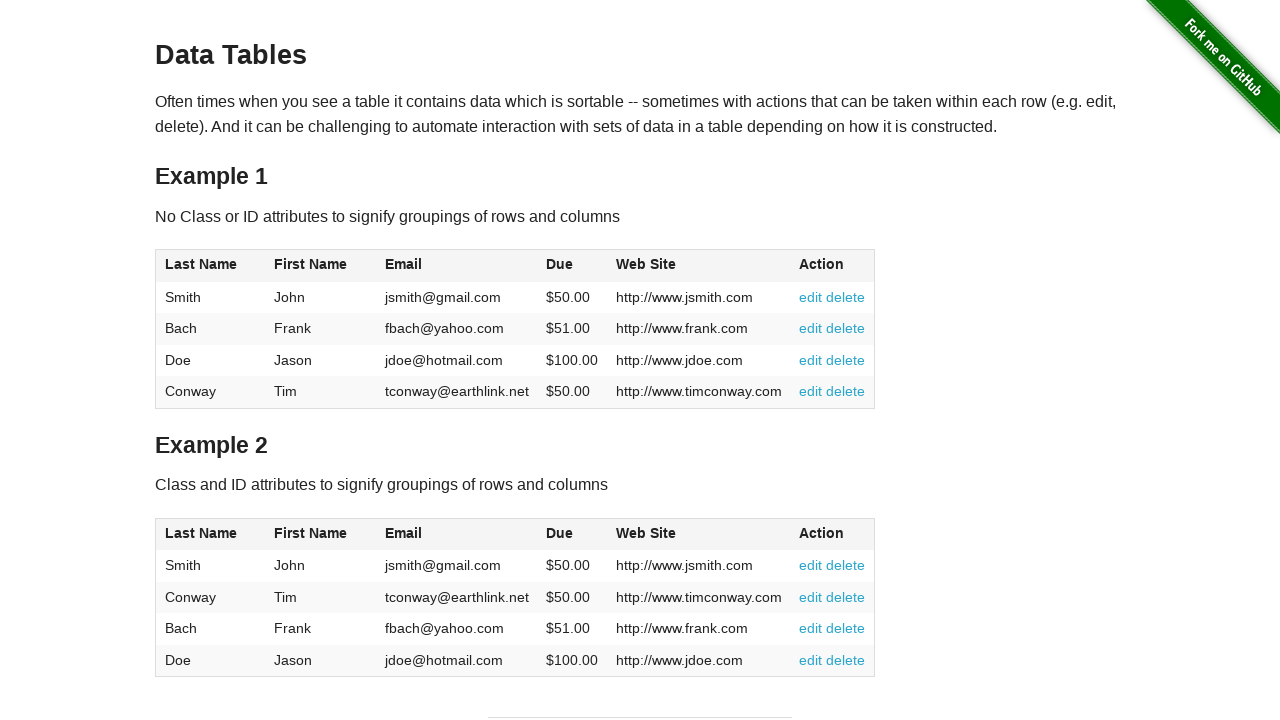

Clicked dues column header again for descending sort at (560, 533) on #table2 thead .dues
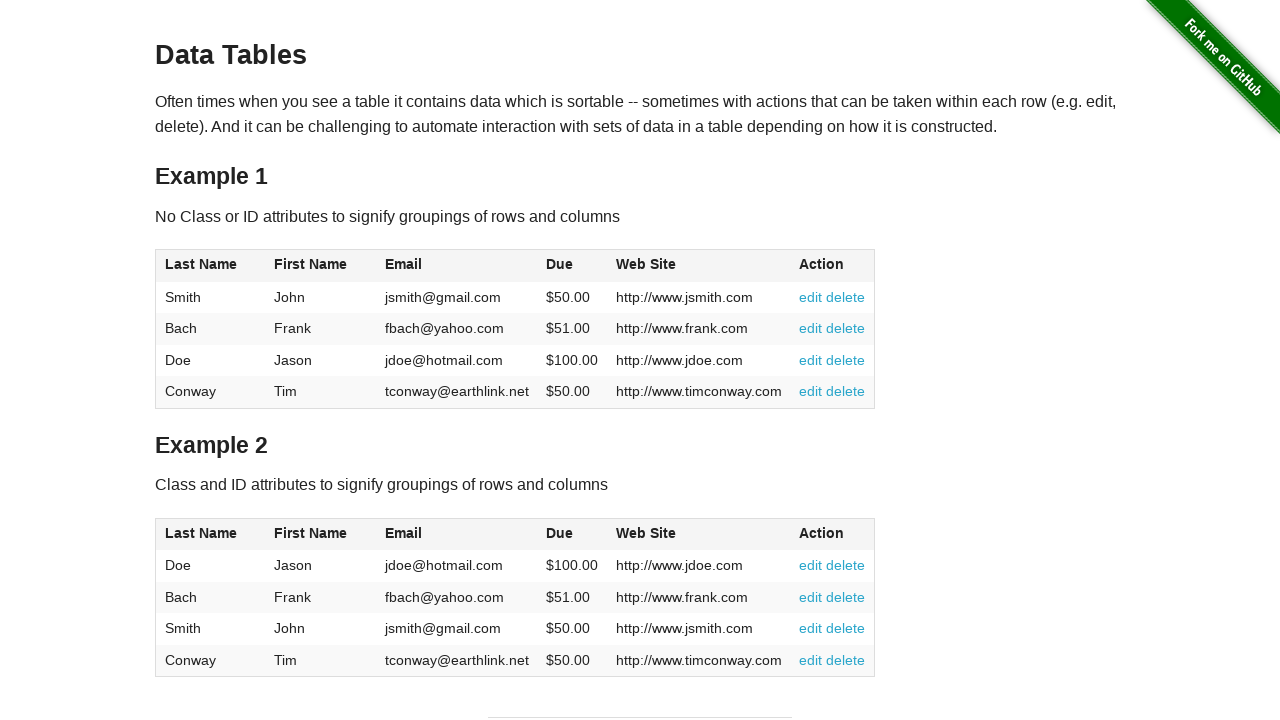

Data table loaded with sorted dues values in descending order
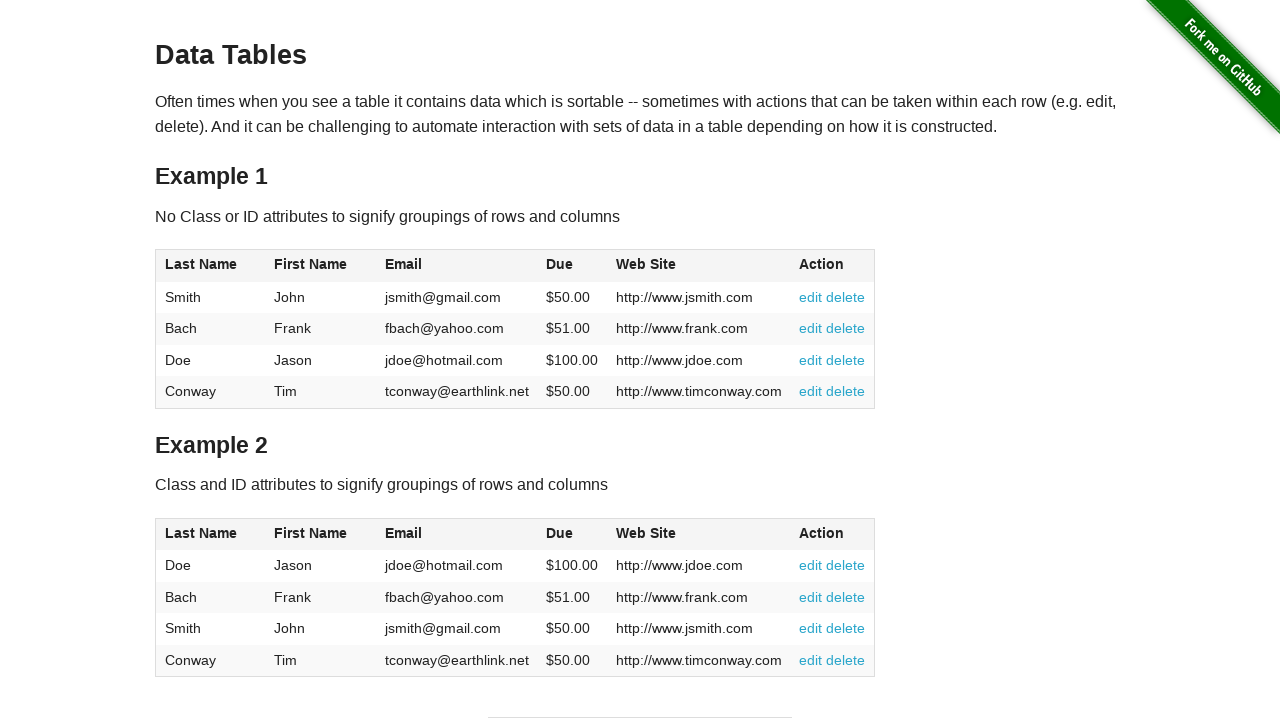

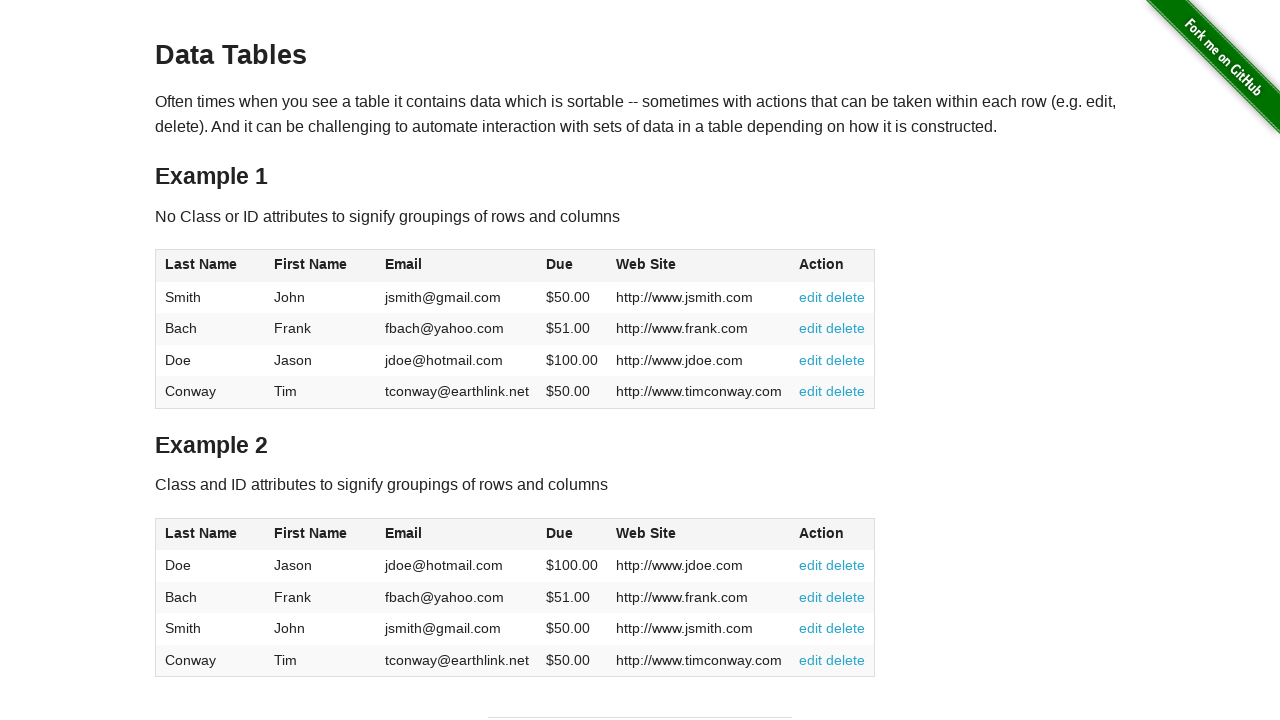